Navigates to Mailchimp homepage

Starting URL: https://mailchimp.com/

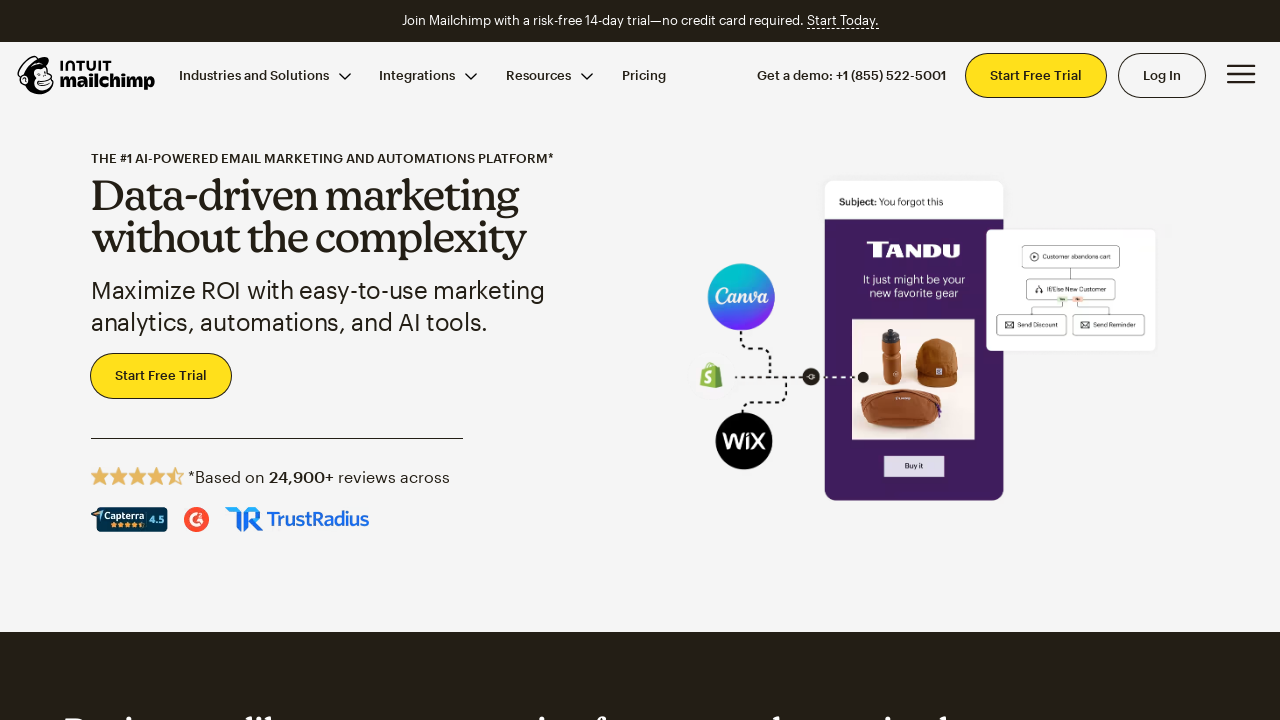

Navigated to Mailchimp homepage
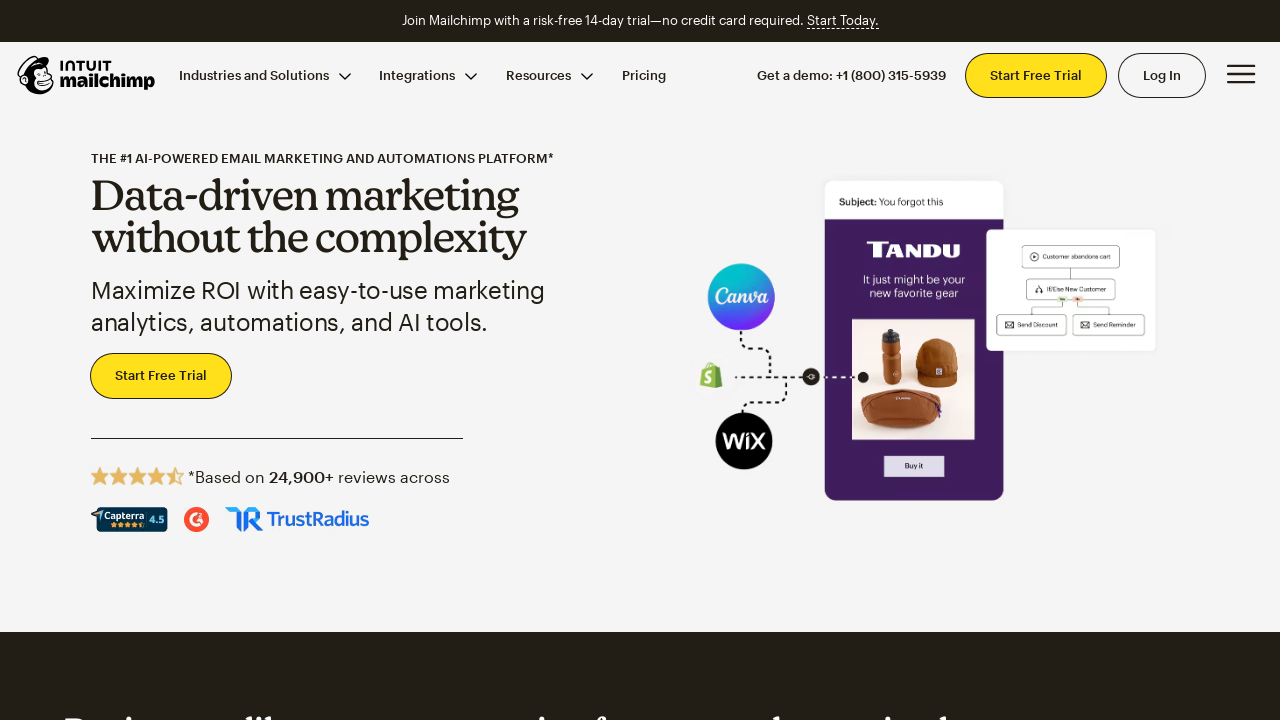

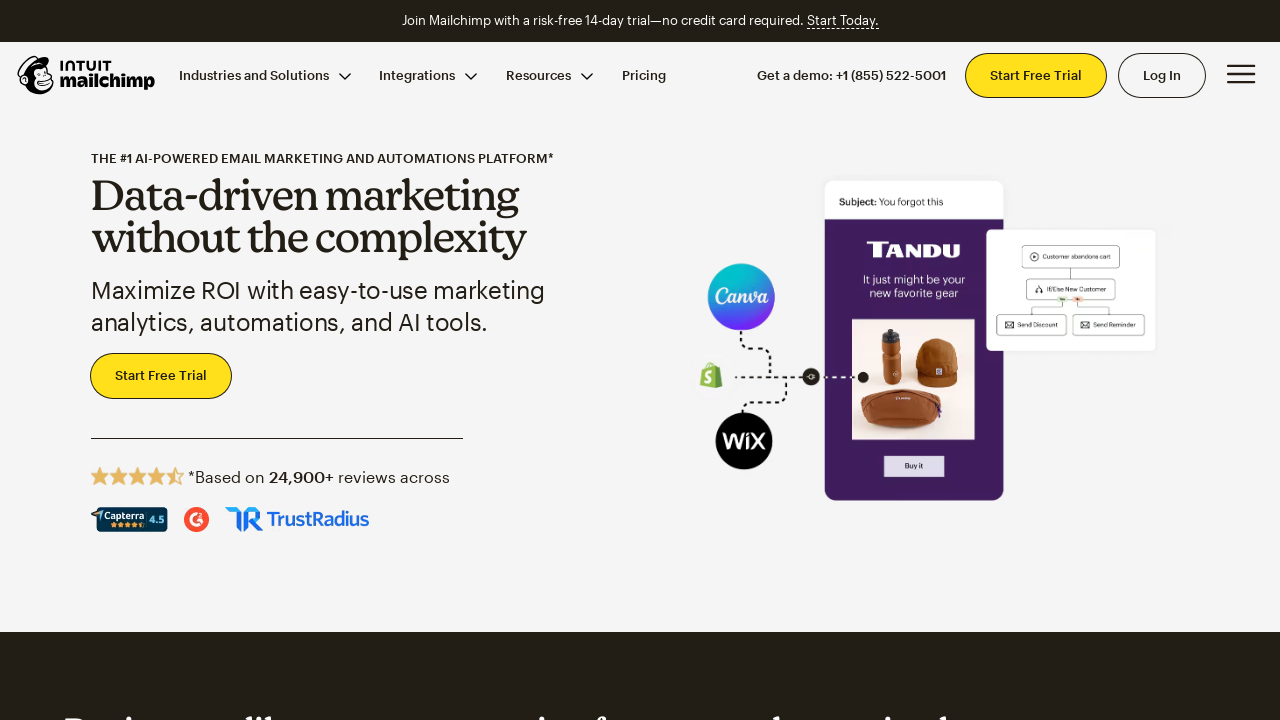